Tests infinite scroll handling using END key presses until no more content loads on the page.

Starting URL: https://quotes.toscrape.com/scroll

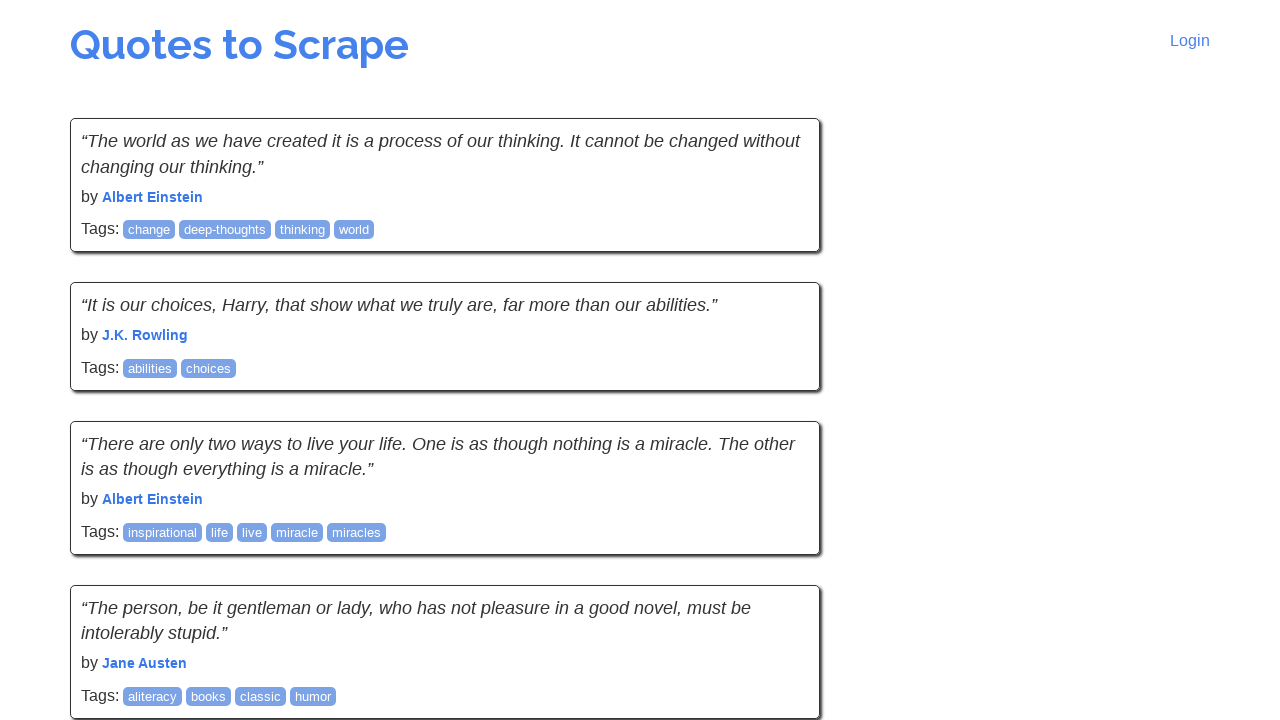

Clicked on body element to focus at (640, 360) on body
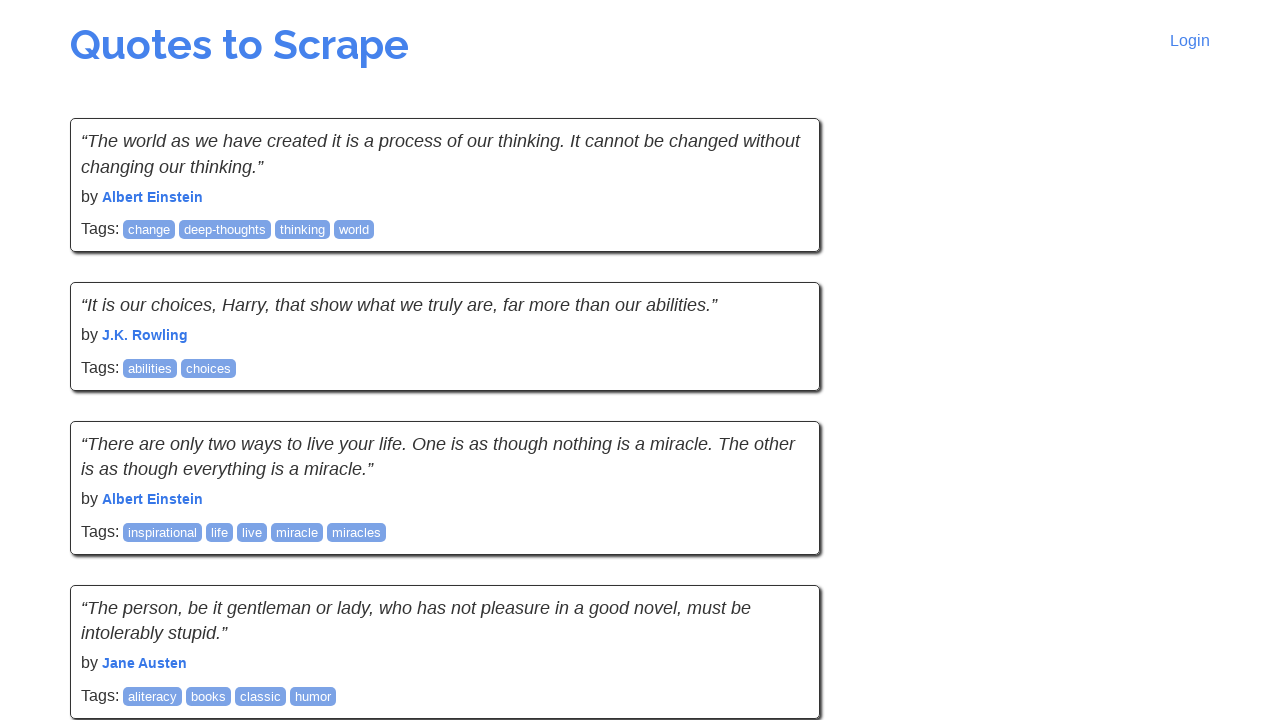

Got initial page height
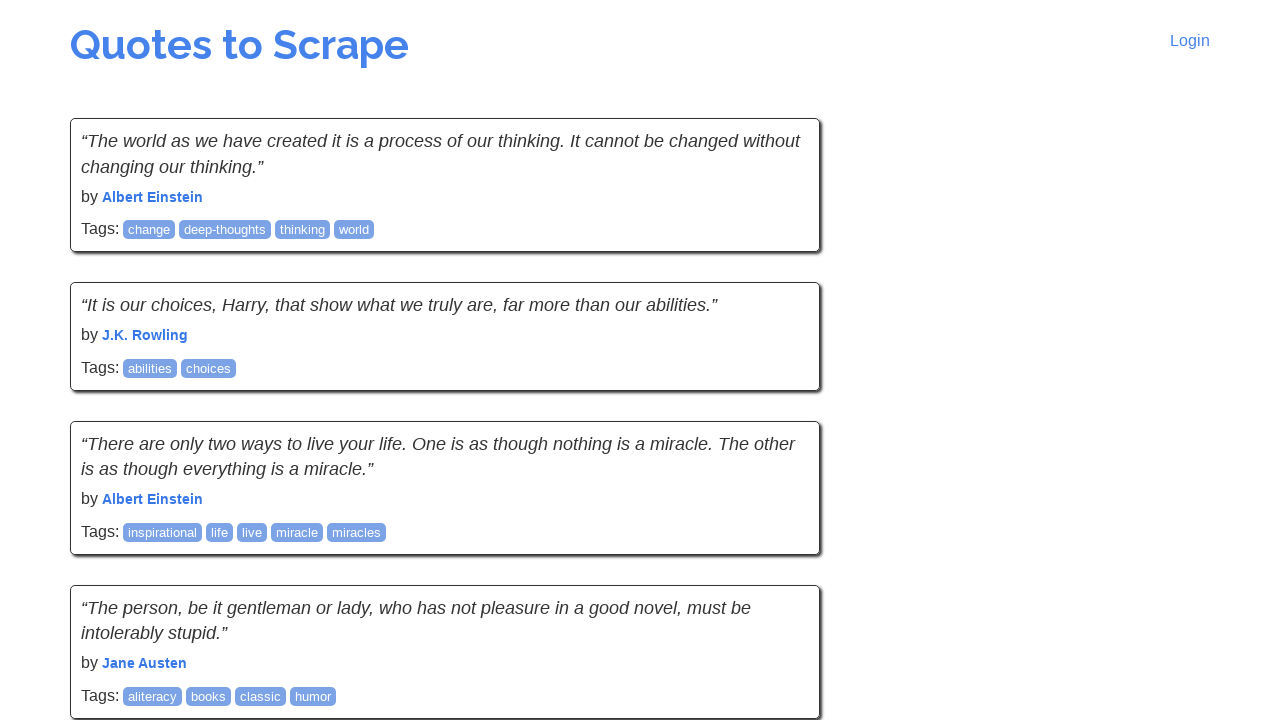

Pressed END key to trigger infinite scroll
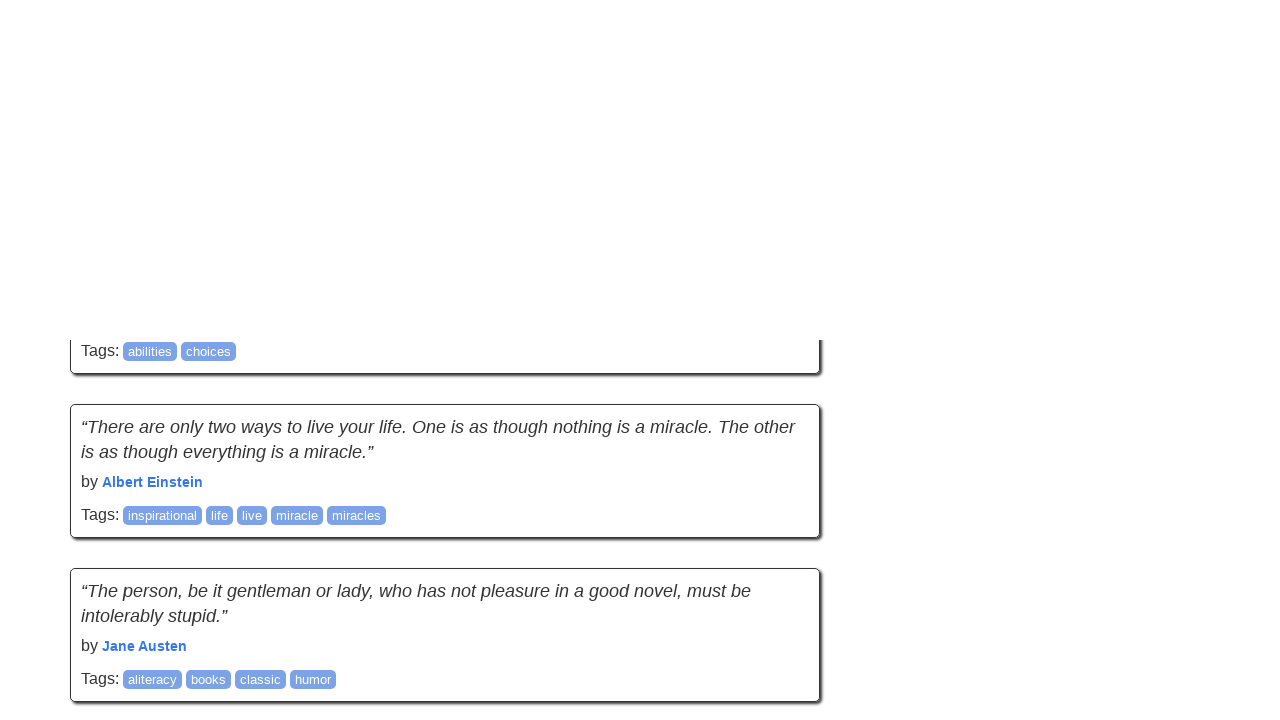

Waited 3 seconds for content to load
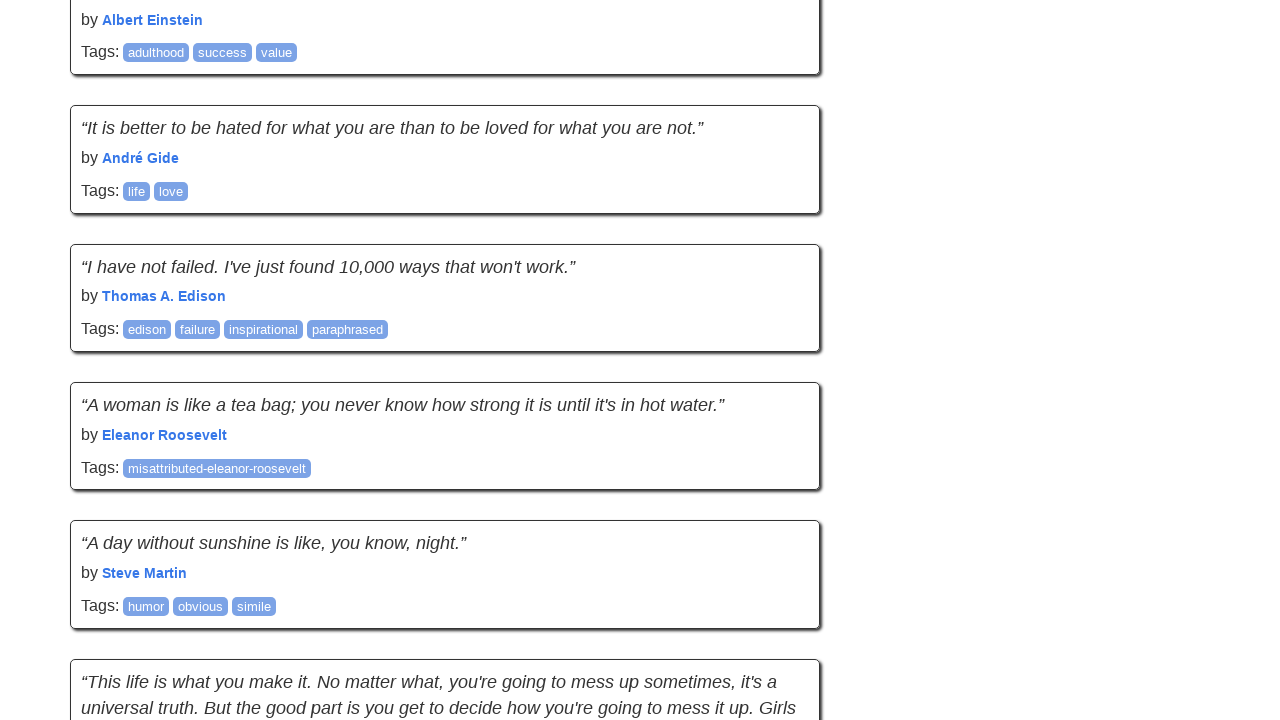

Evaluated new page height after scroll
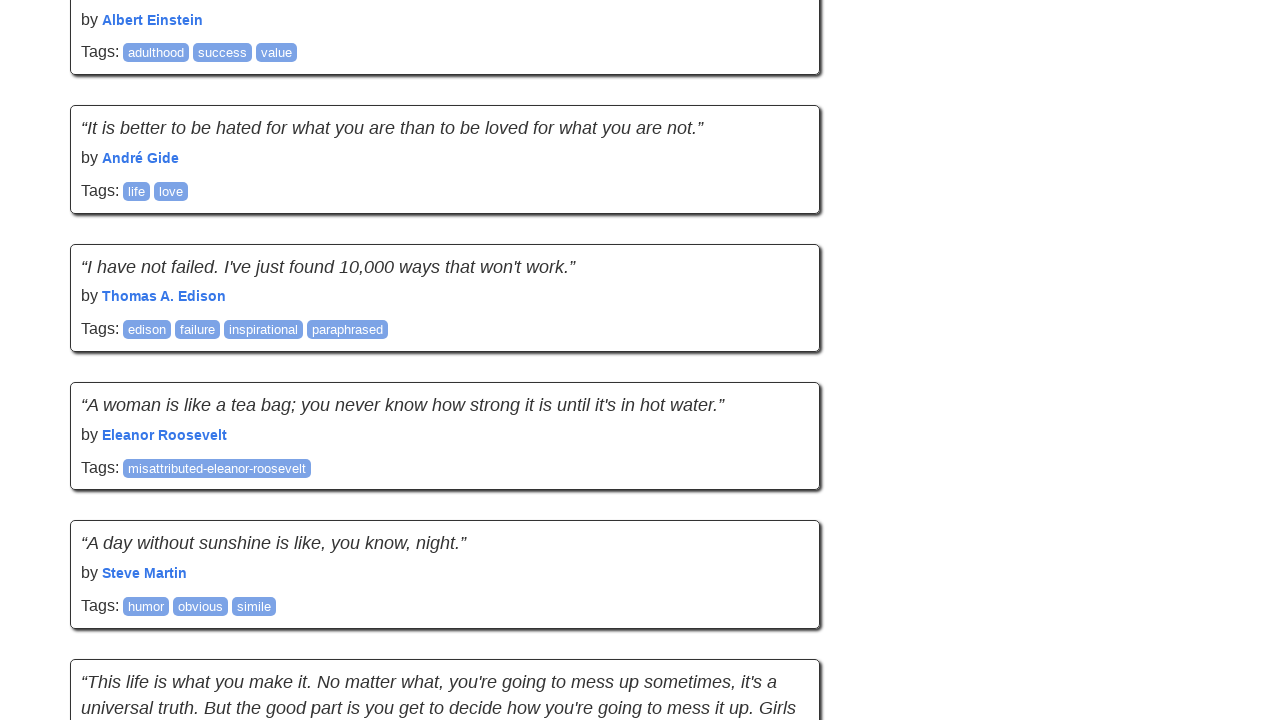

Pressed END key to trigger infinite scroll
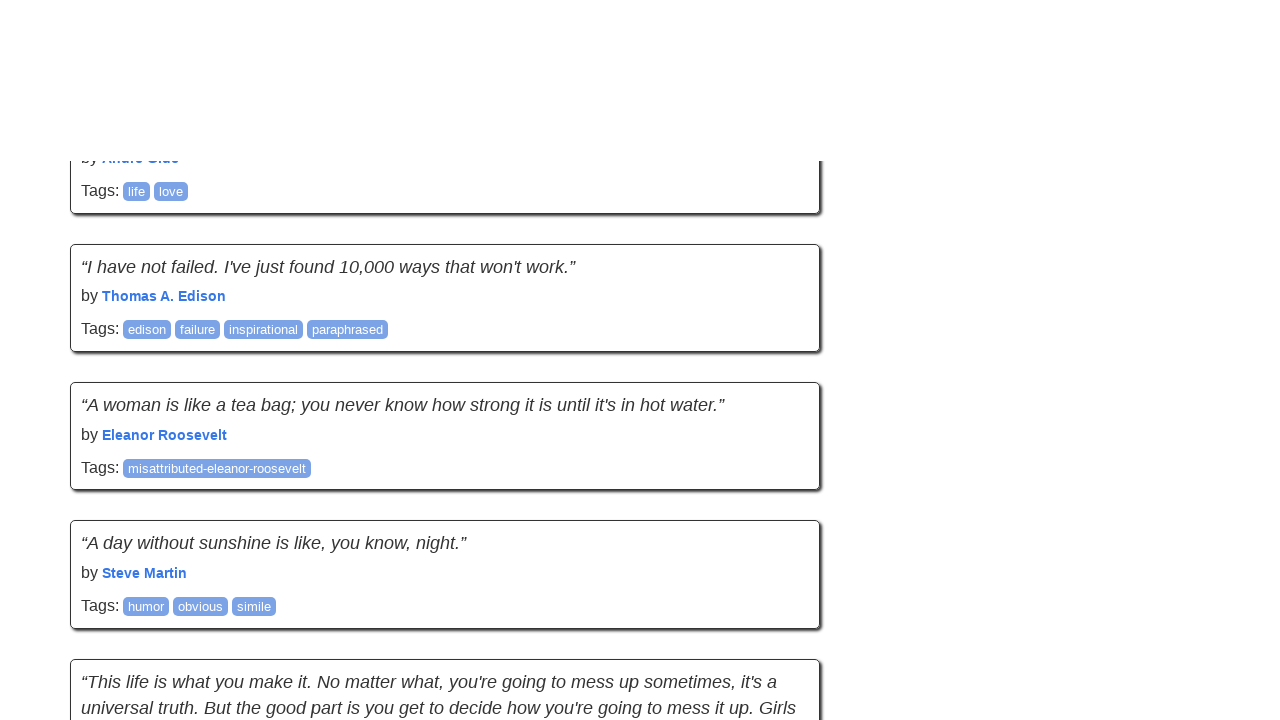

Waited 3 seconds for content to load
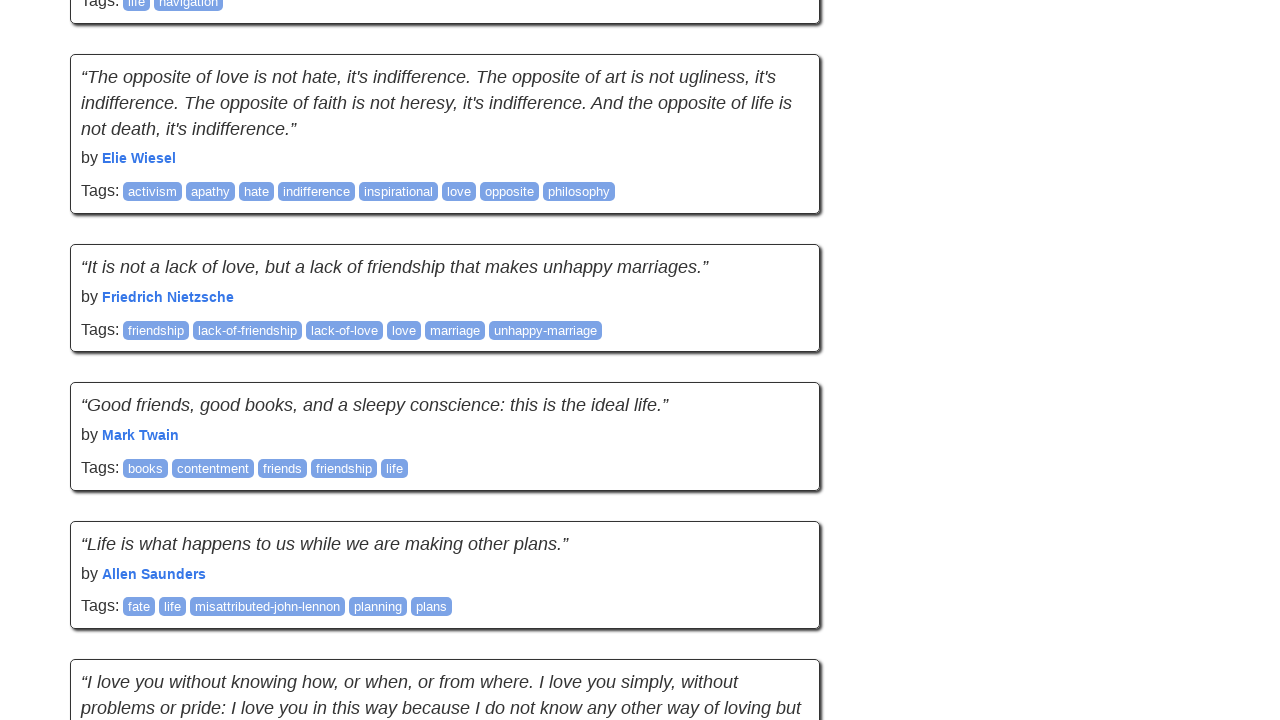

Evaluated new page height after scroll
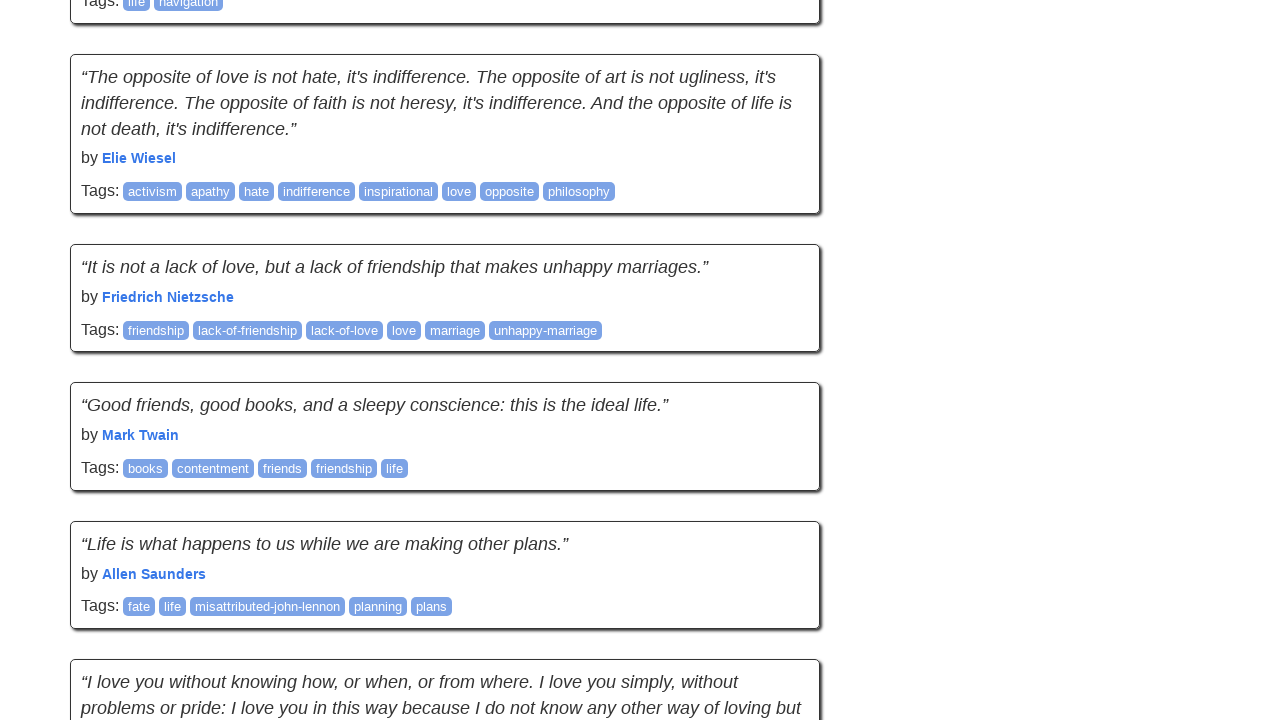

Pressed END key to trigger infinite scroll
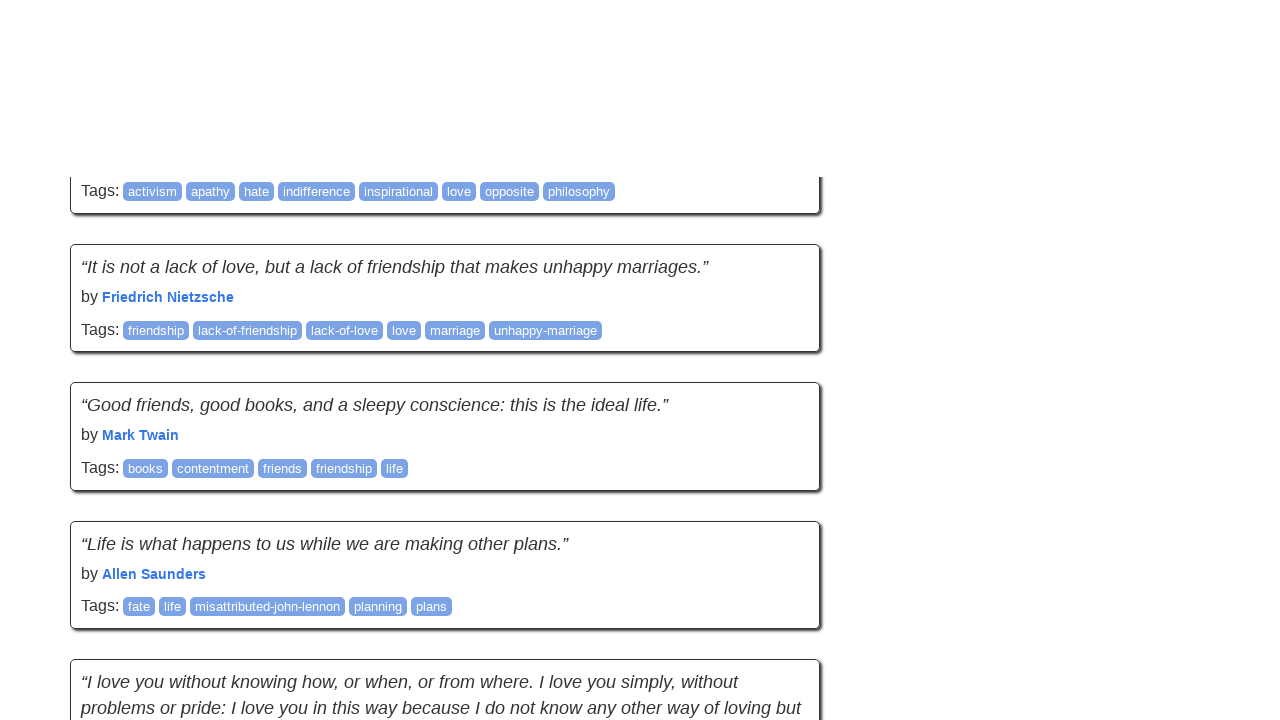

Waited 3 seconds for content to load
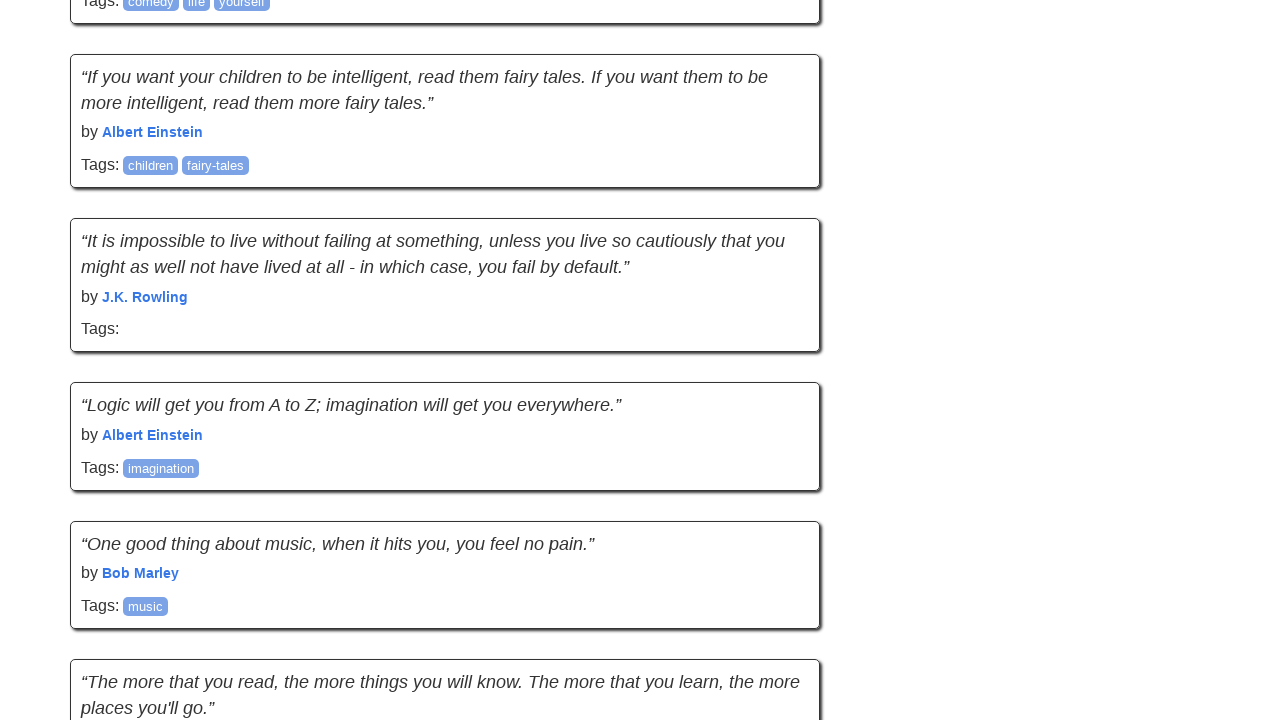

Evaluated new page height after scroll
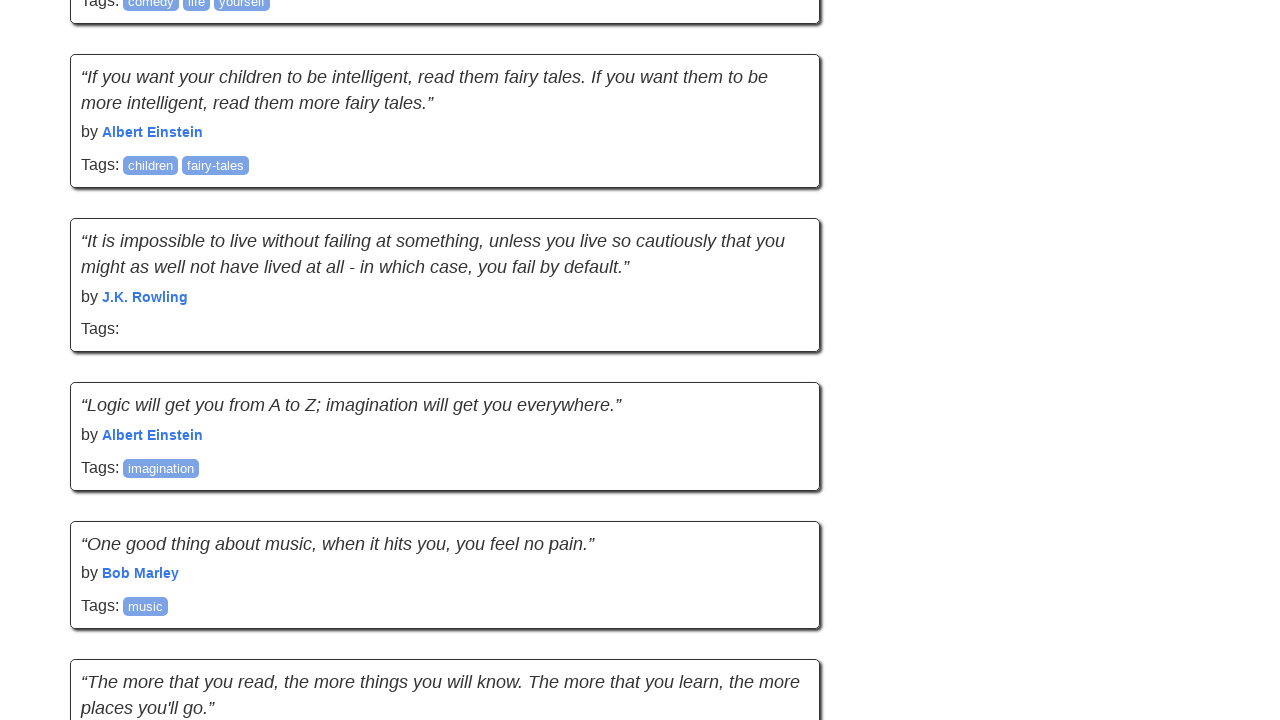

Pressed END key to trigger infinite scroll
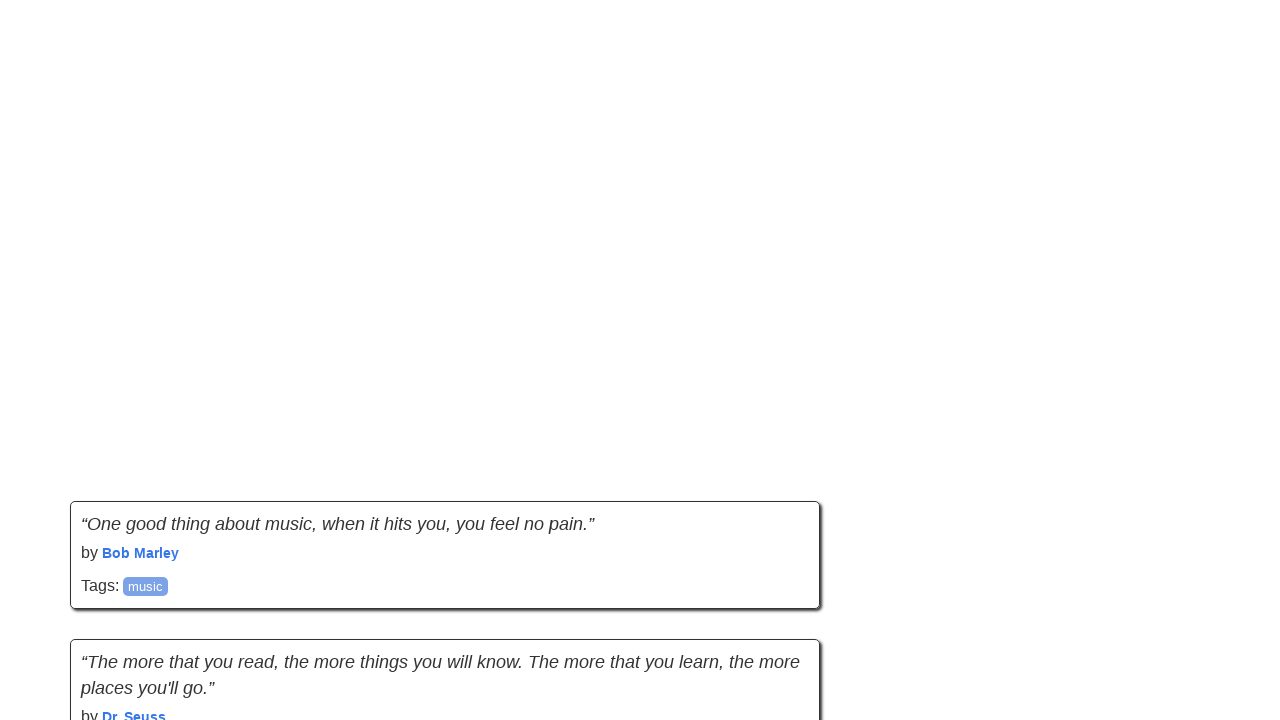

Waited 3 seconds for content to load
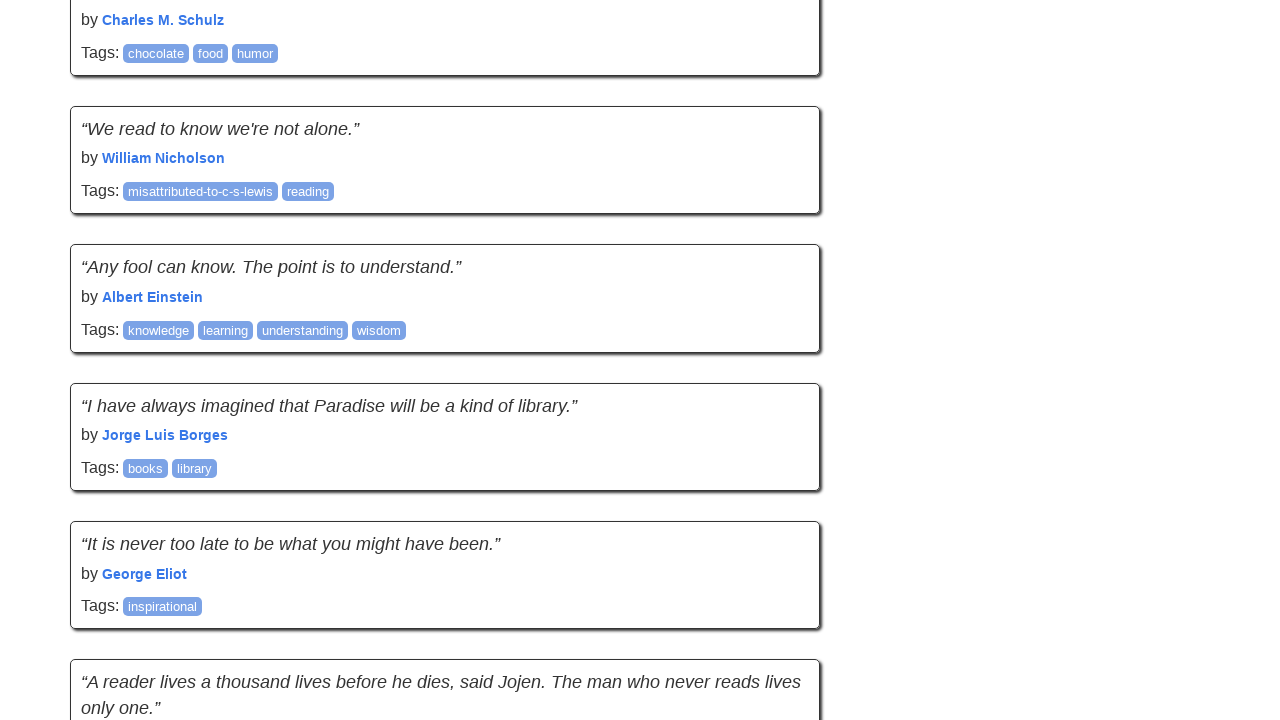

Evaluated new page height after scroll
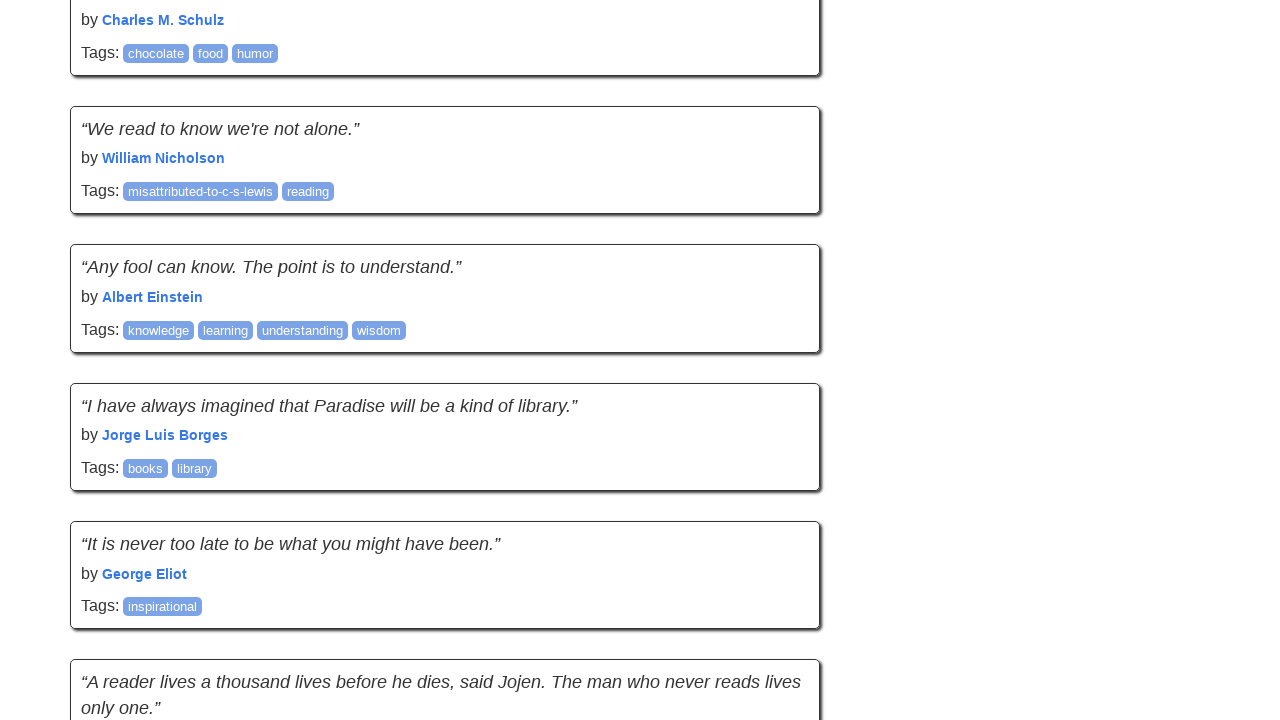

Pressed END key to trigger infinite scroll
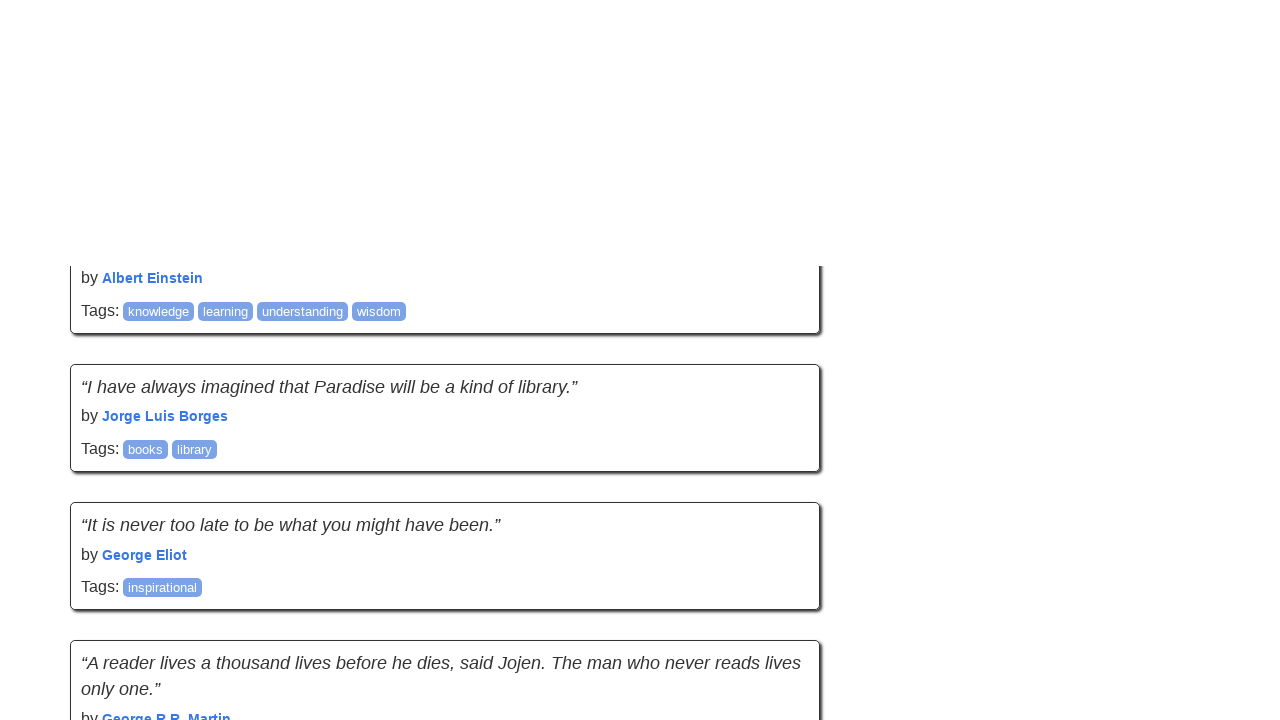

Waited 3 seconds for content to load
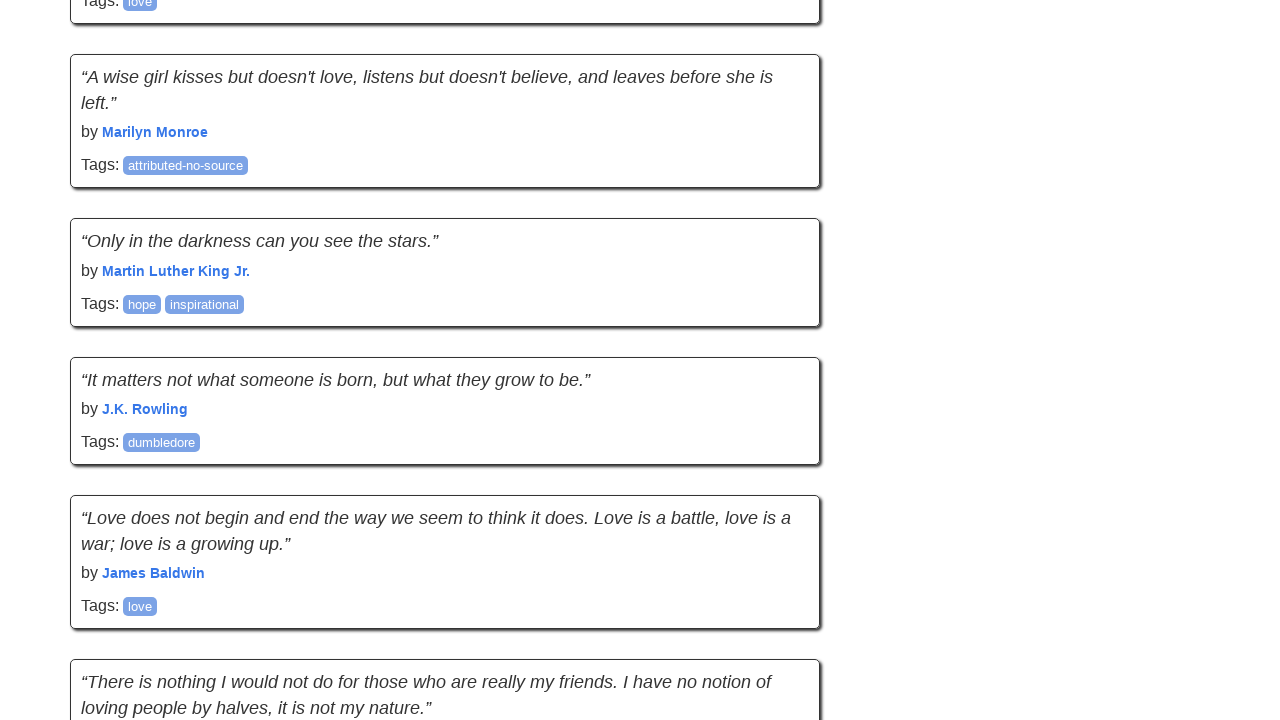

Evaluated new page height after scroll
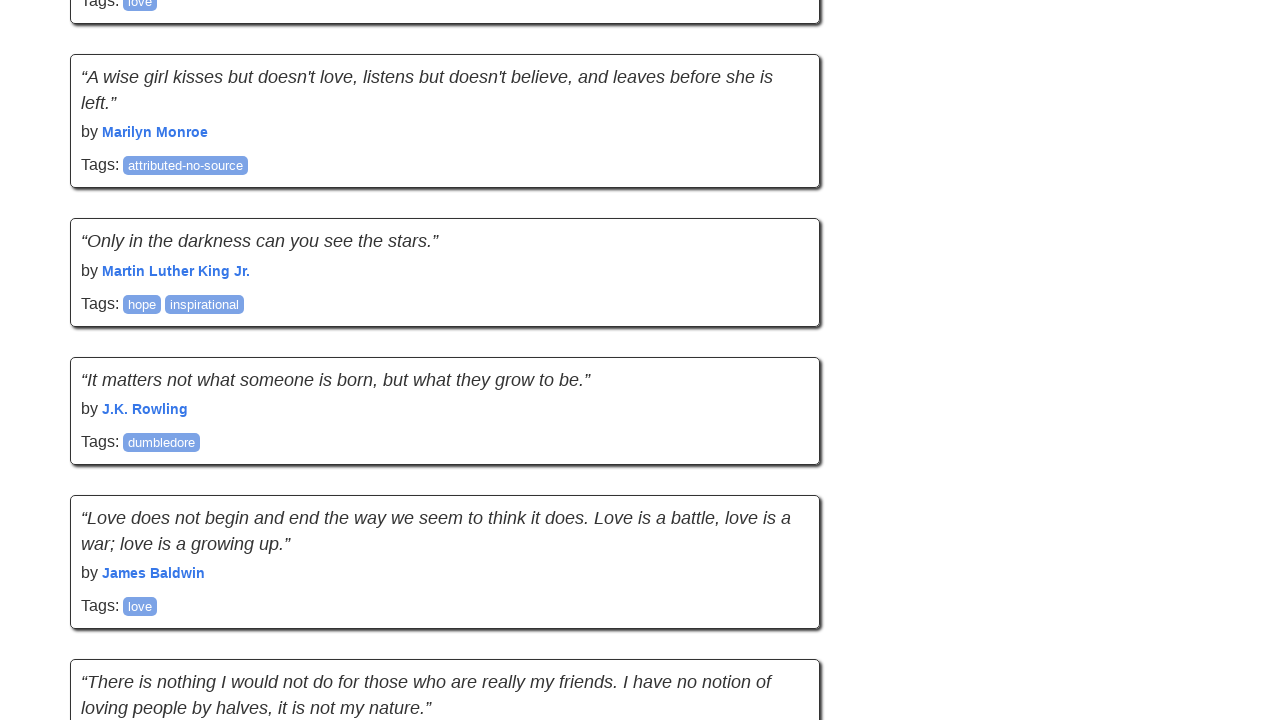

Pressed END key to trigger infinite scroll
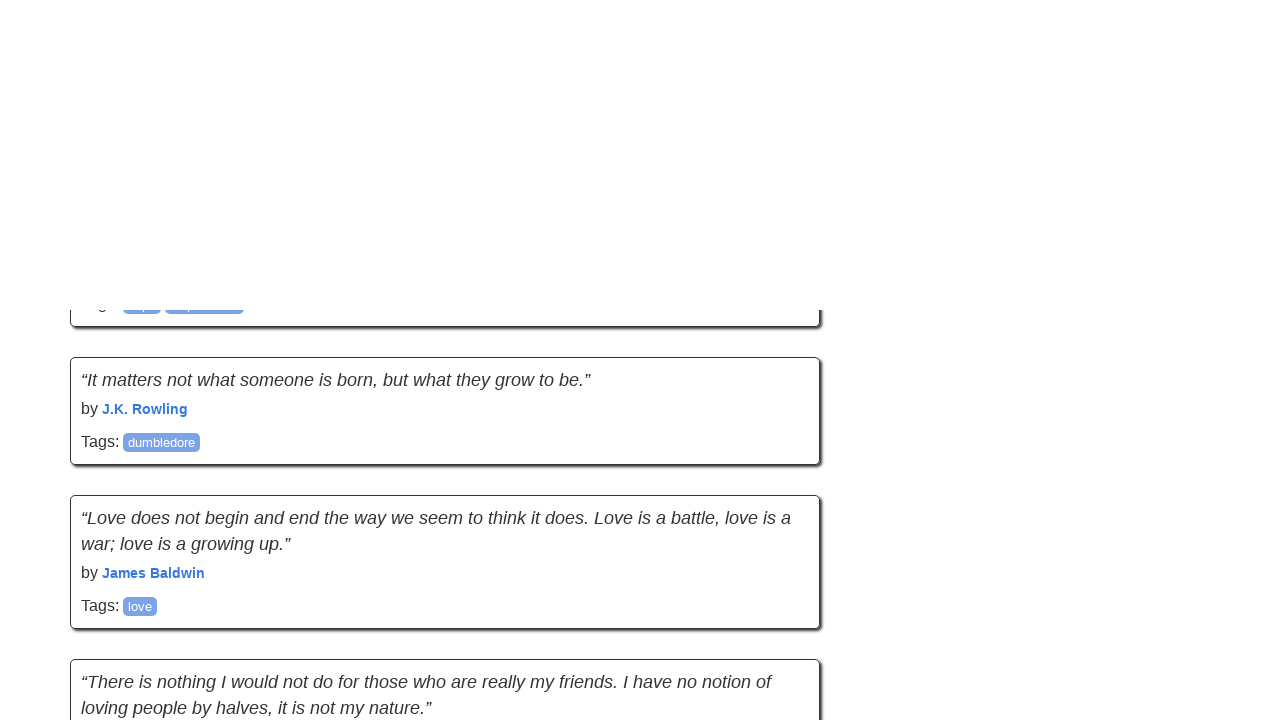

Waited 3 seconds for content to load
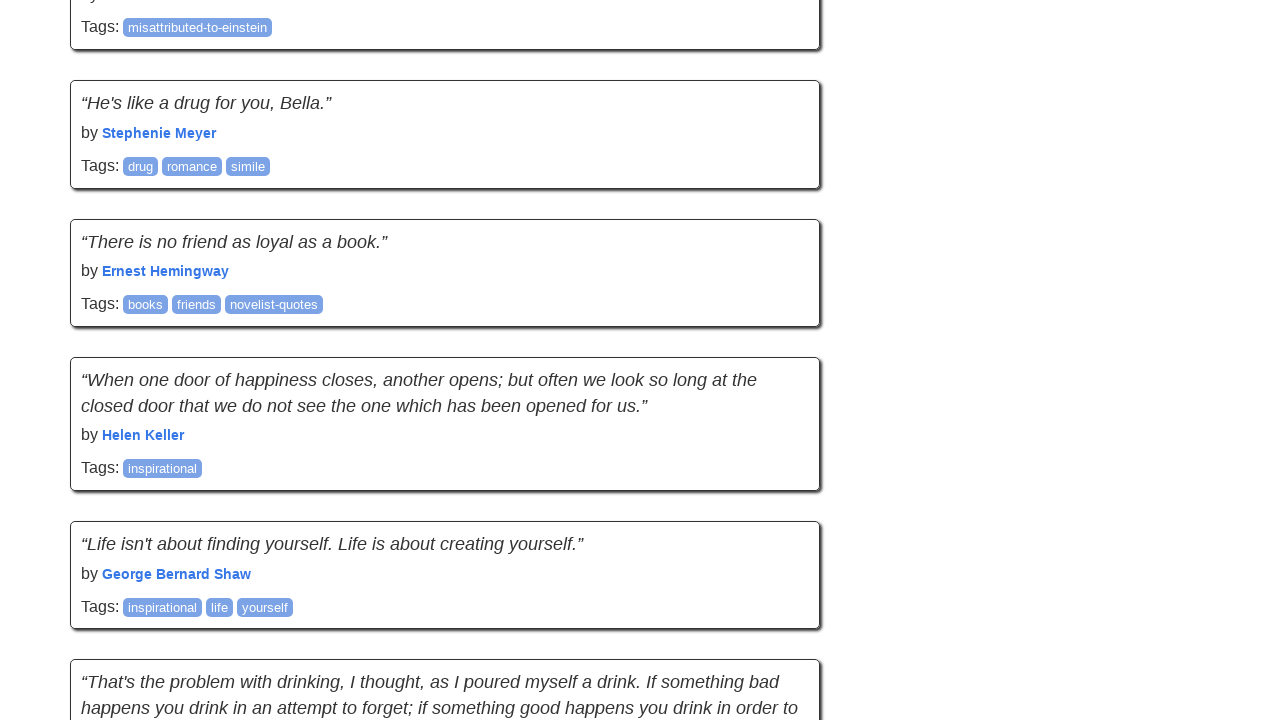

Evaluated new page height after scroll
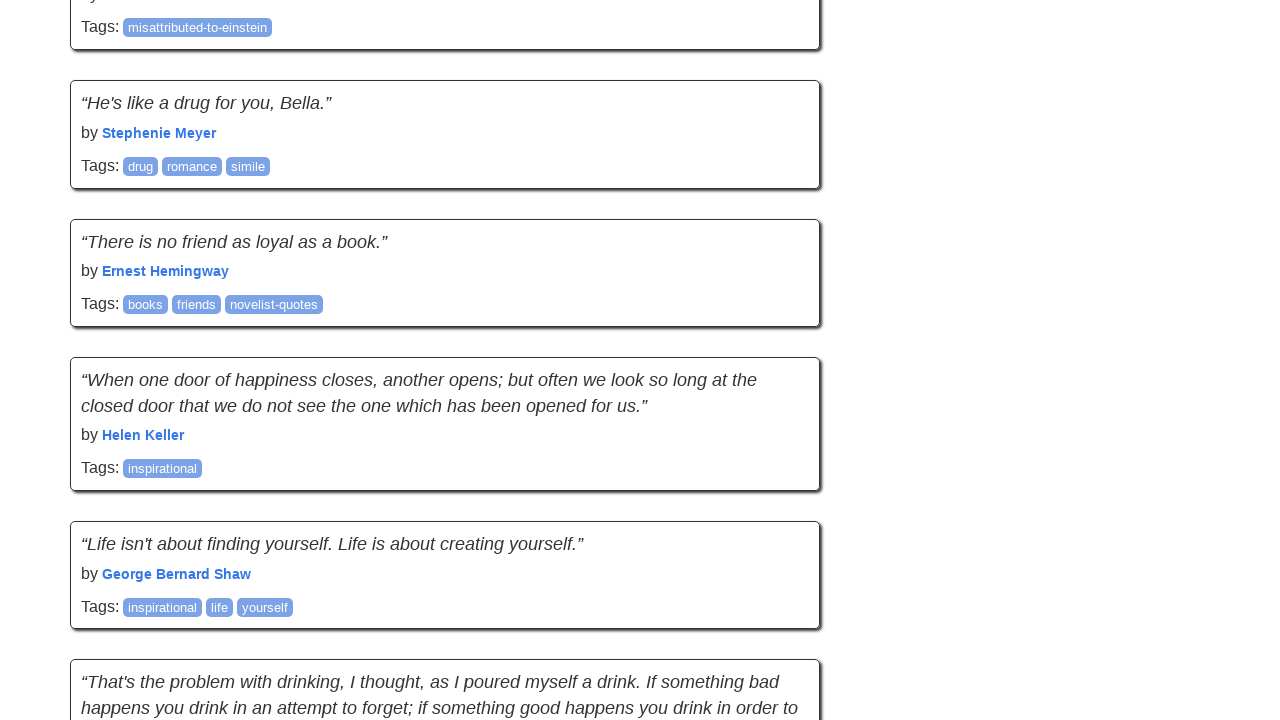

Pressed END key to trigger infinite scroll
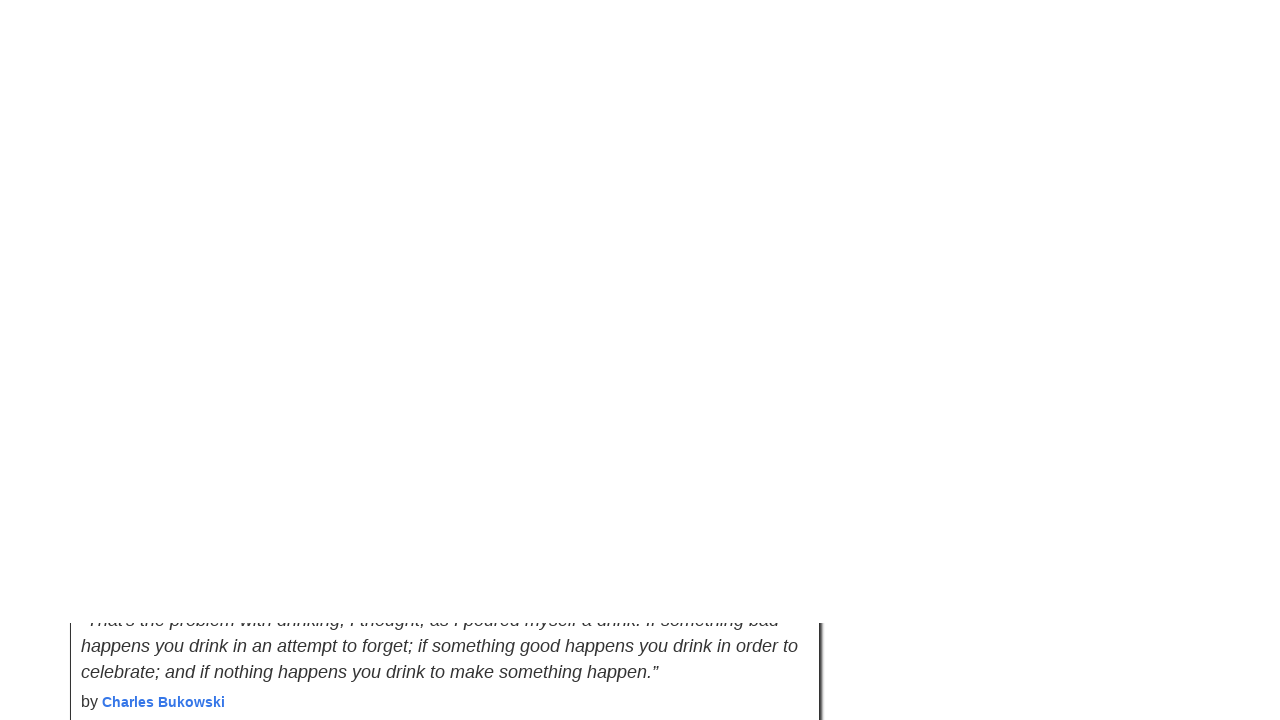

Waited 3 seconds for content to load
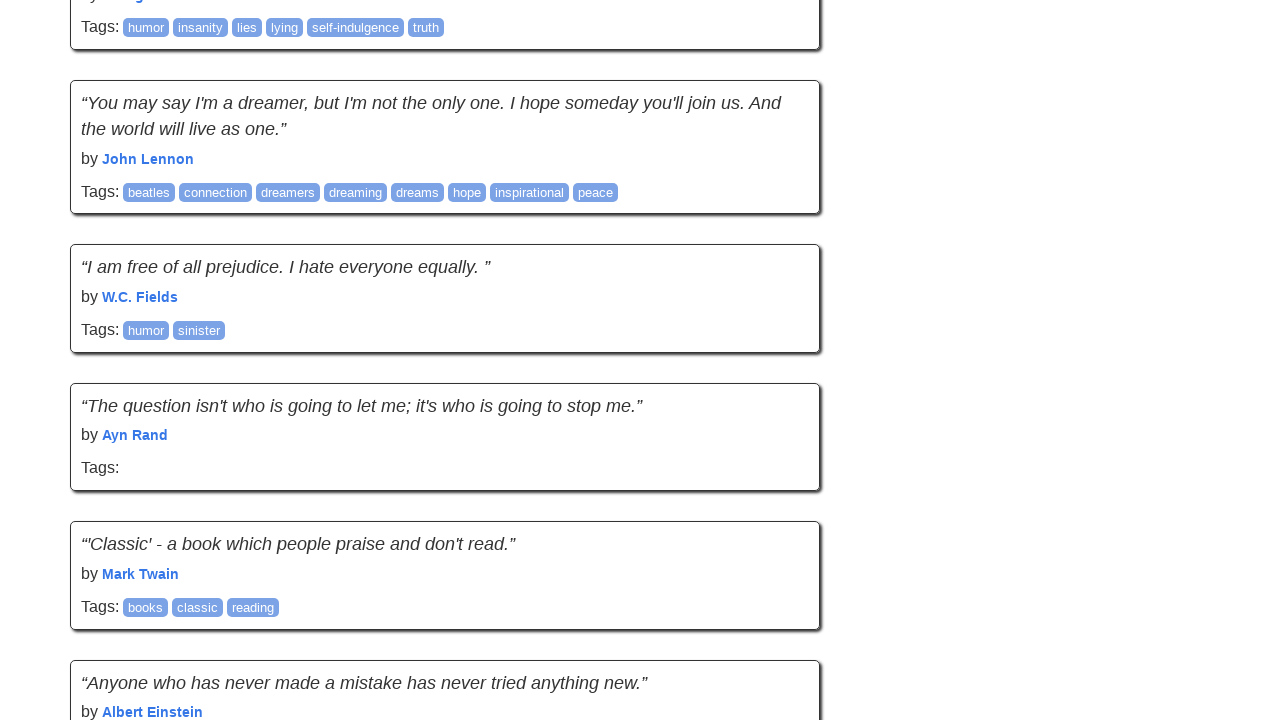

Evaluated new page height after scroll
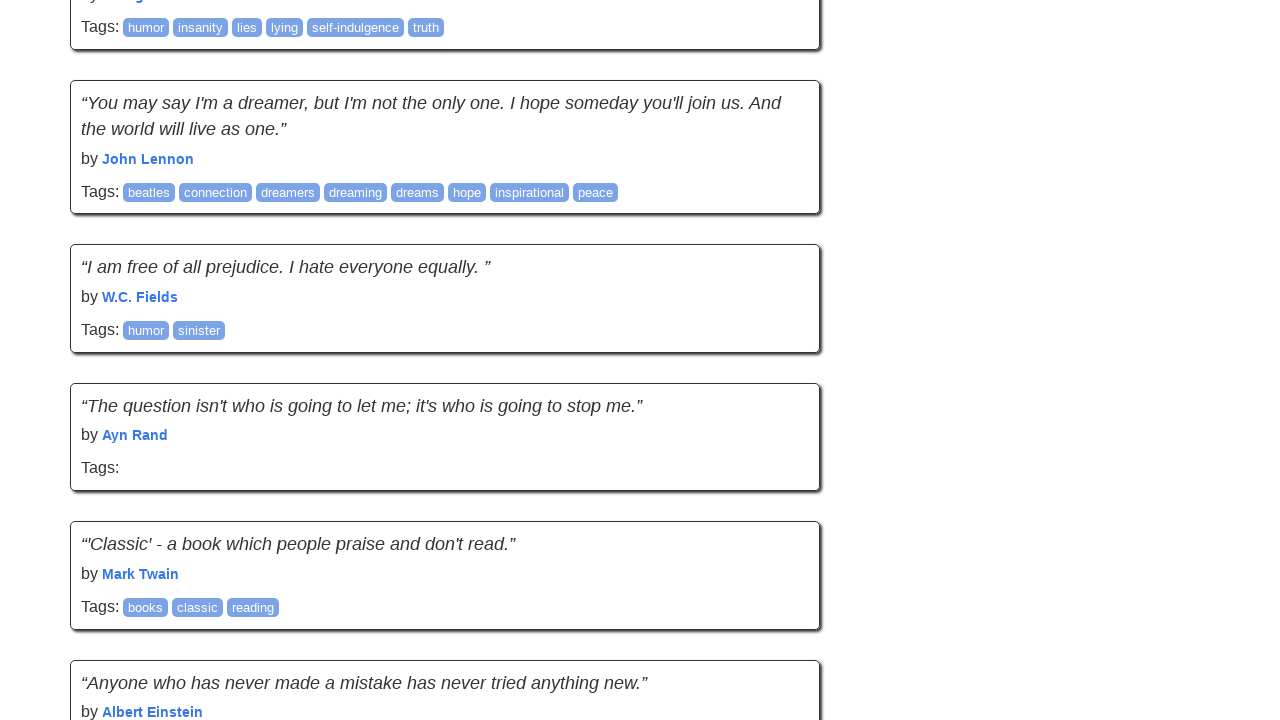

Pressed END key to trigger infinite scroll
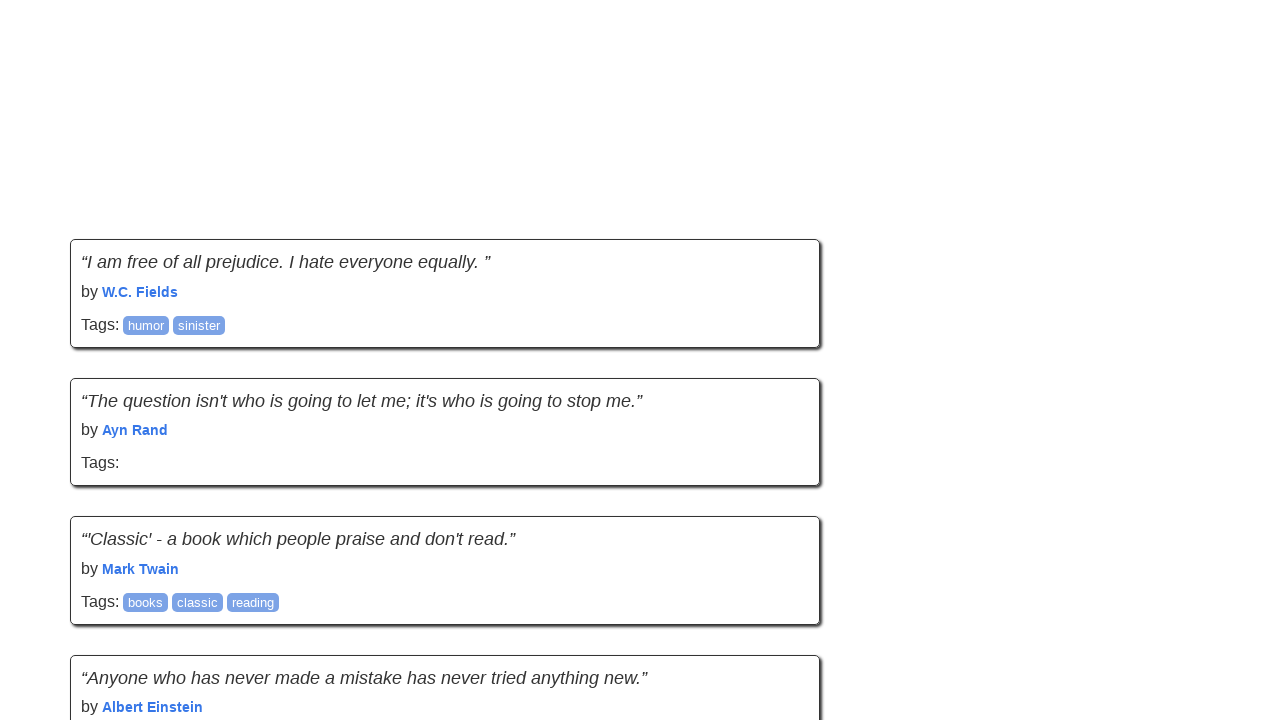

Waited 3 seconds for content to load
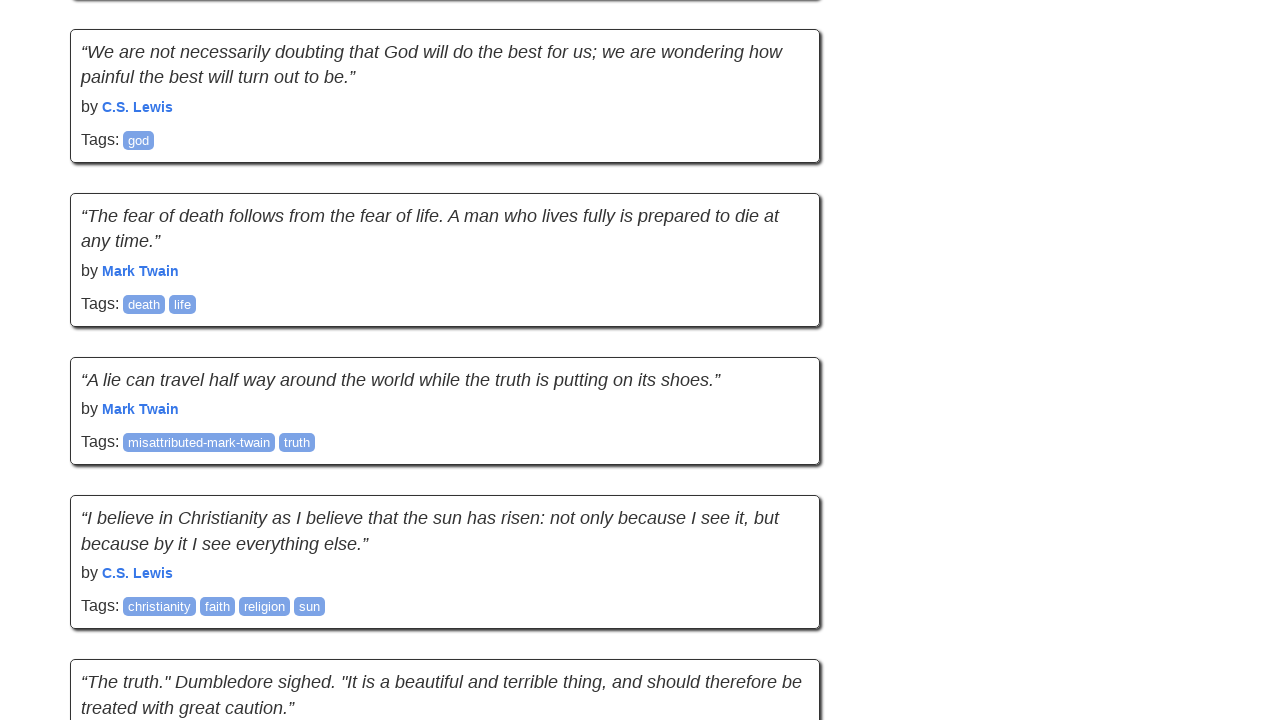

Evaluated new page height after scroll
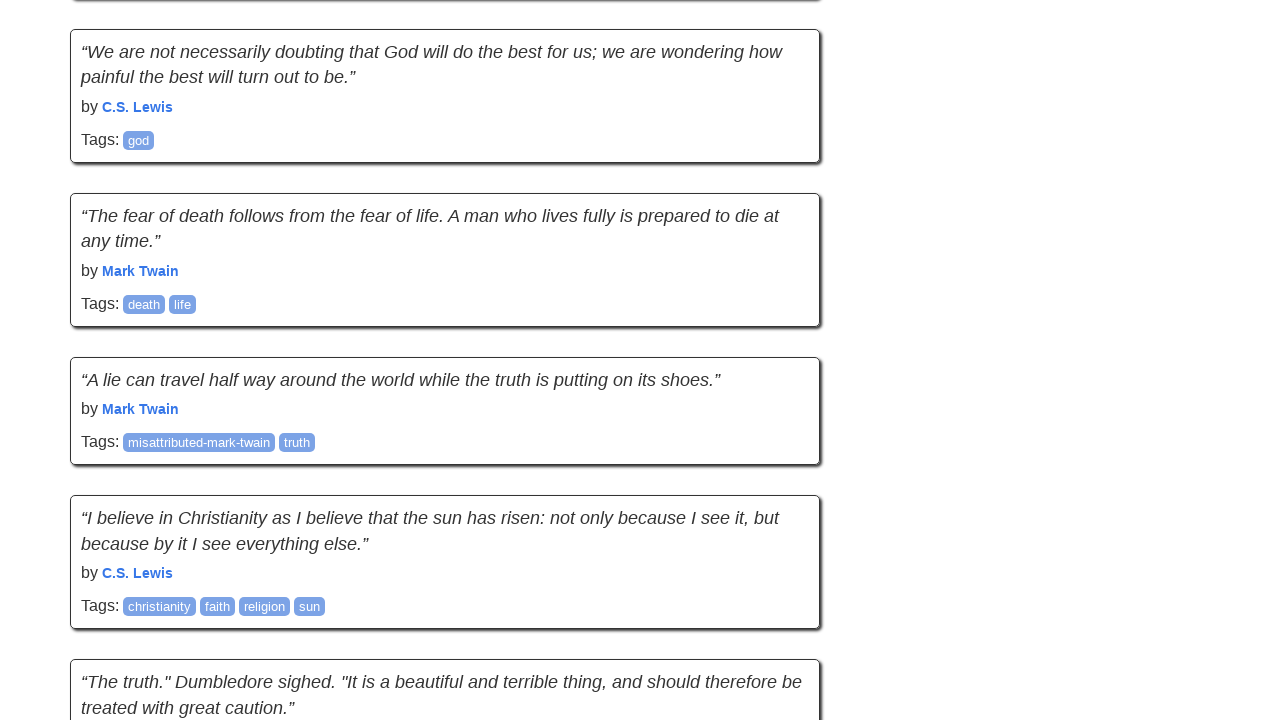

Pressed END key to trigger infinite scroll
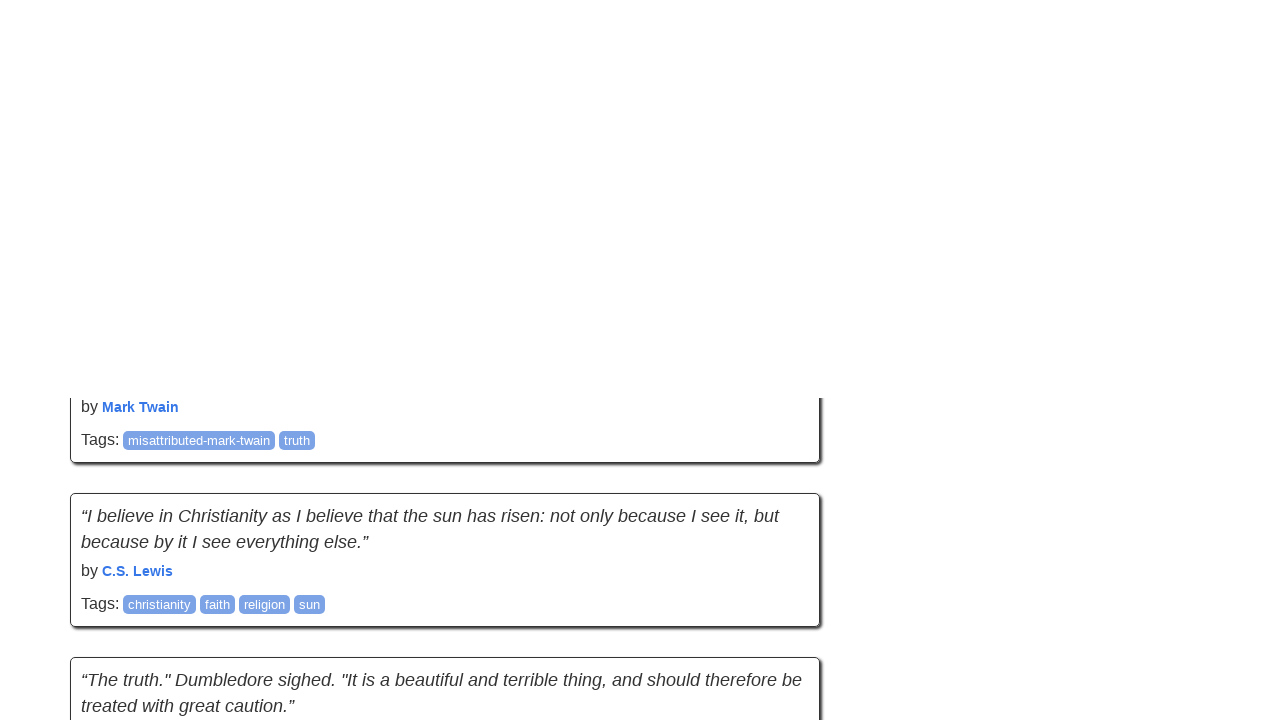

Waited 3 seconds for content to load
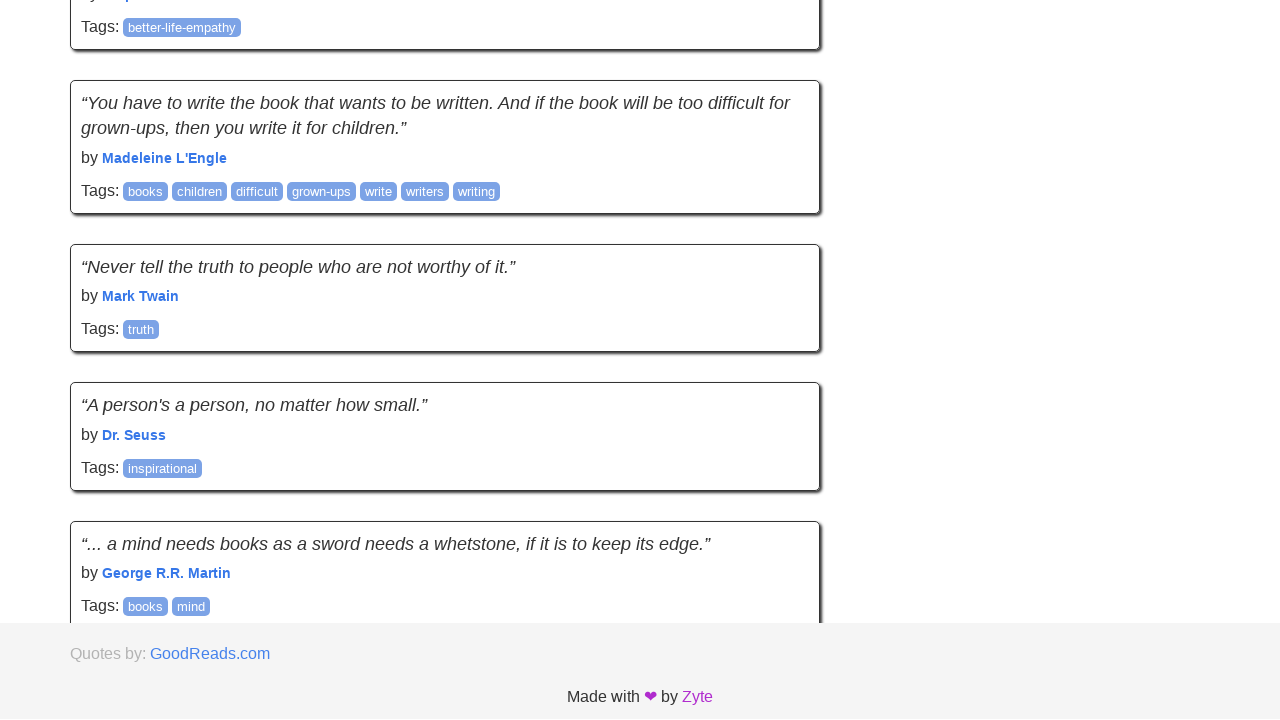

Evaluated new page height after scroll
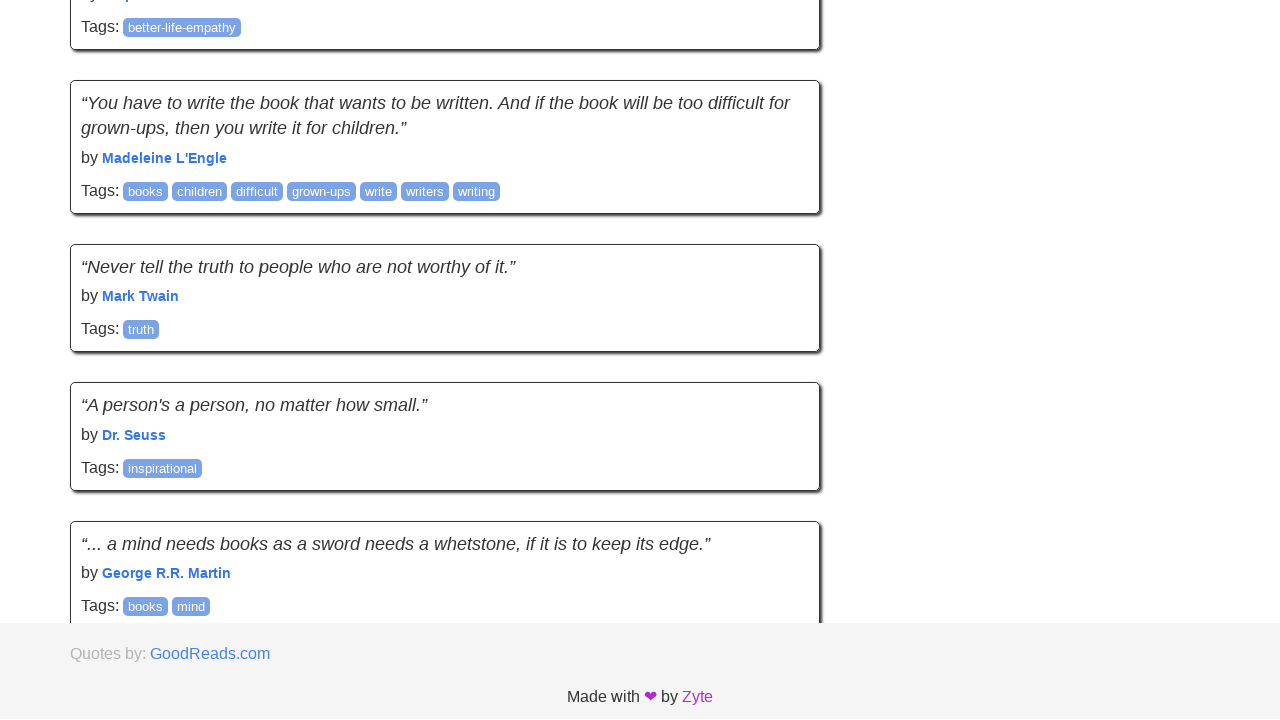

Verified quotes are loaded on the page
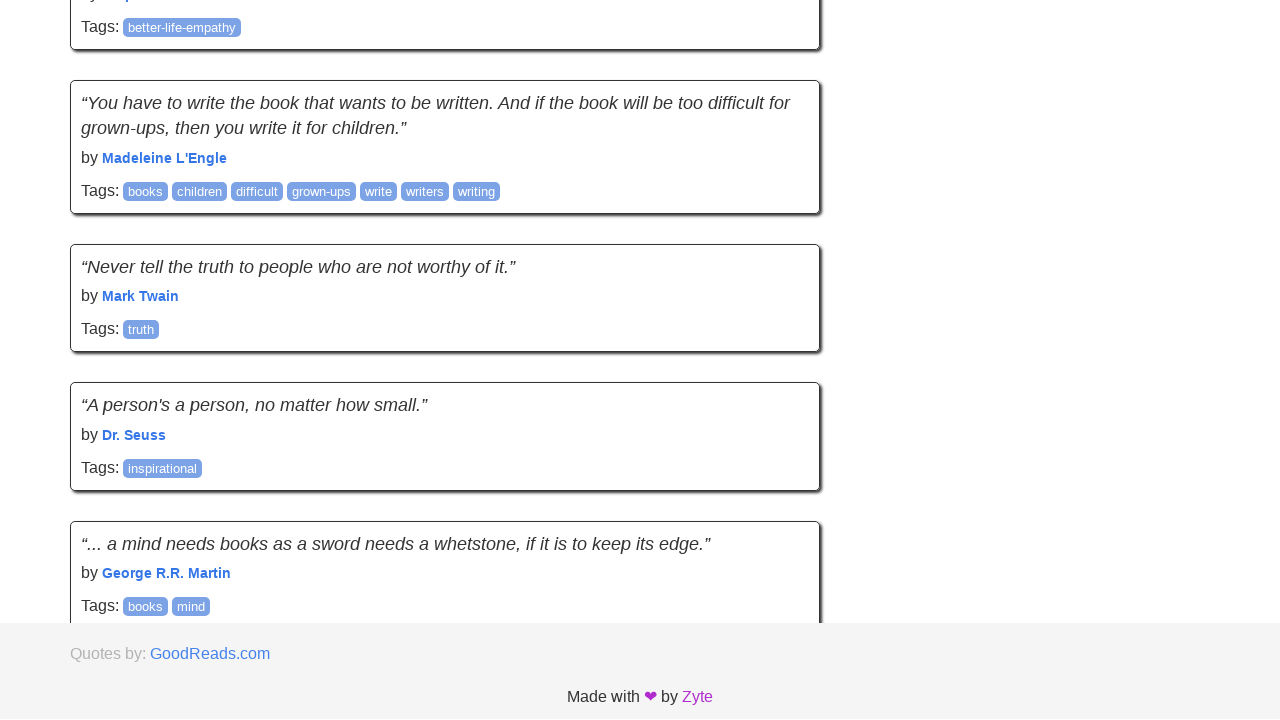

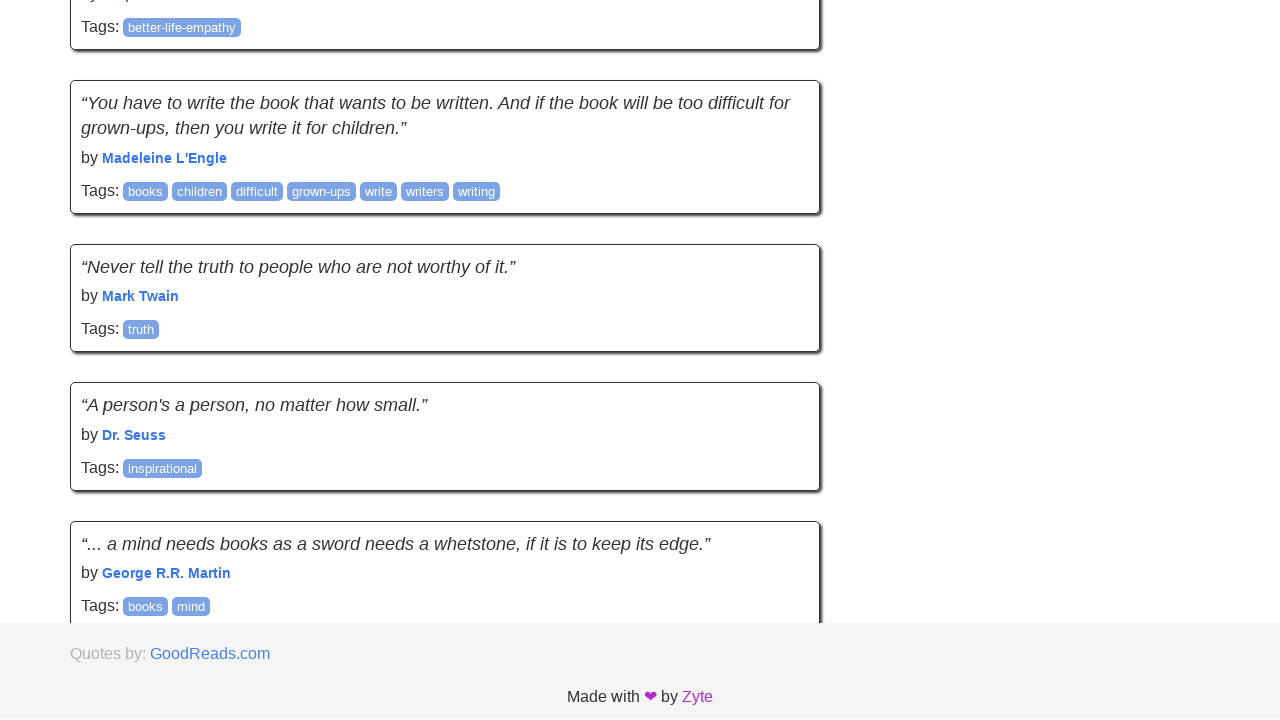